Tests handling of JavaScript confirm dialog by clicking the confirm button, accepting it, and verifying the result

Starting URL: https://the-internet.herokuapp.com/javascript_alerts

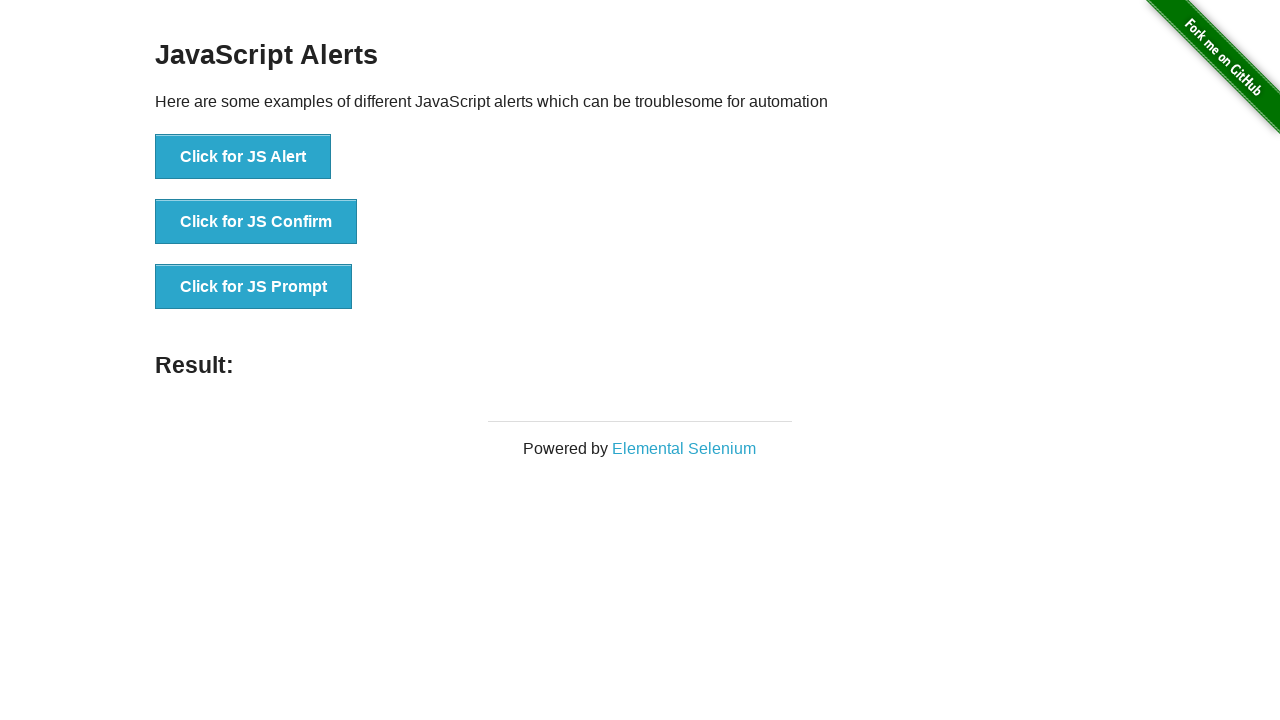

Set up dialog handler to accept confirm dialogs
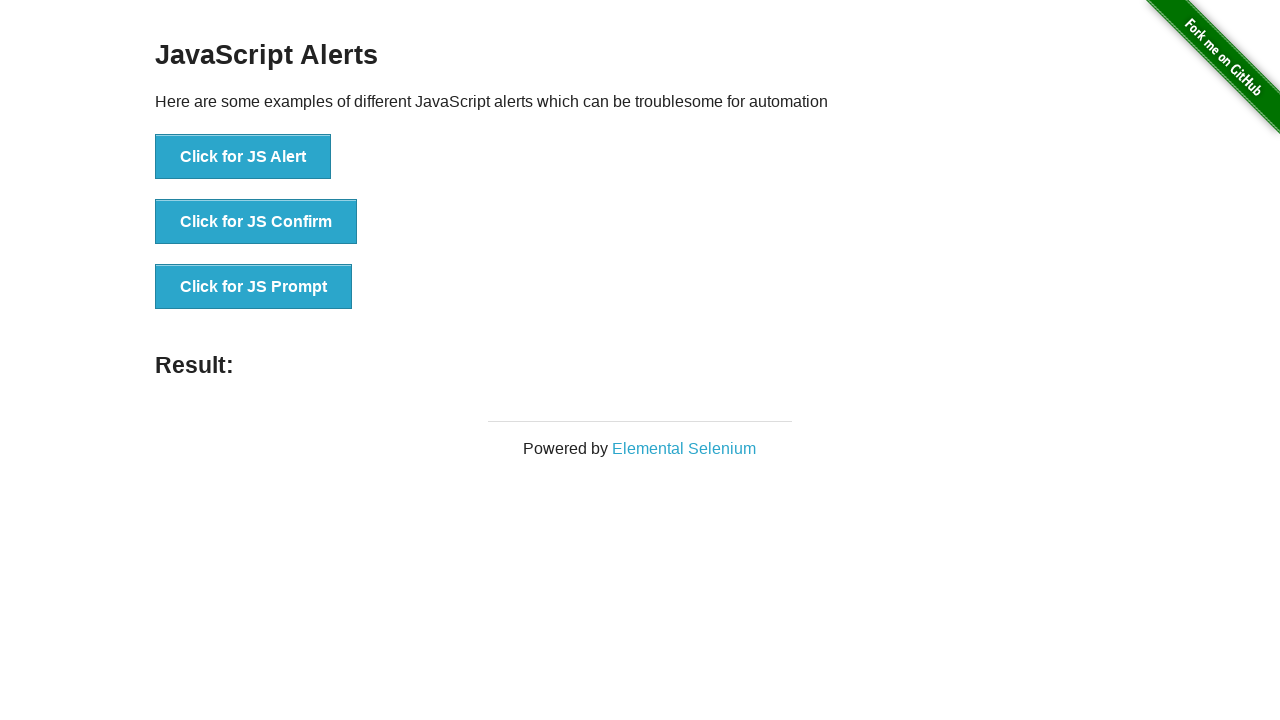

Clicked the JavaScript Confirm button at (256, 222) on xpath=//*[@id='content']/div/ul/li[2]/button
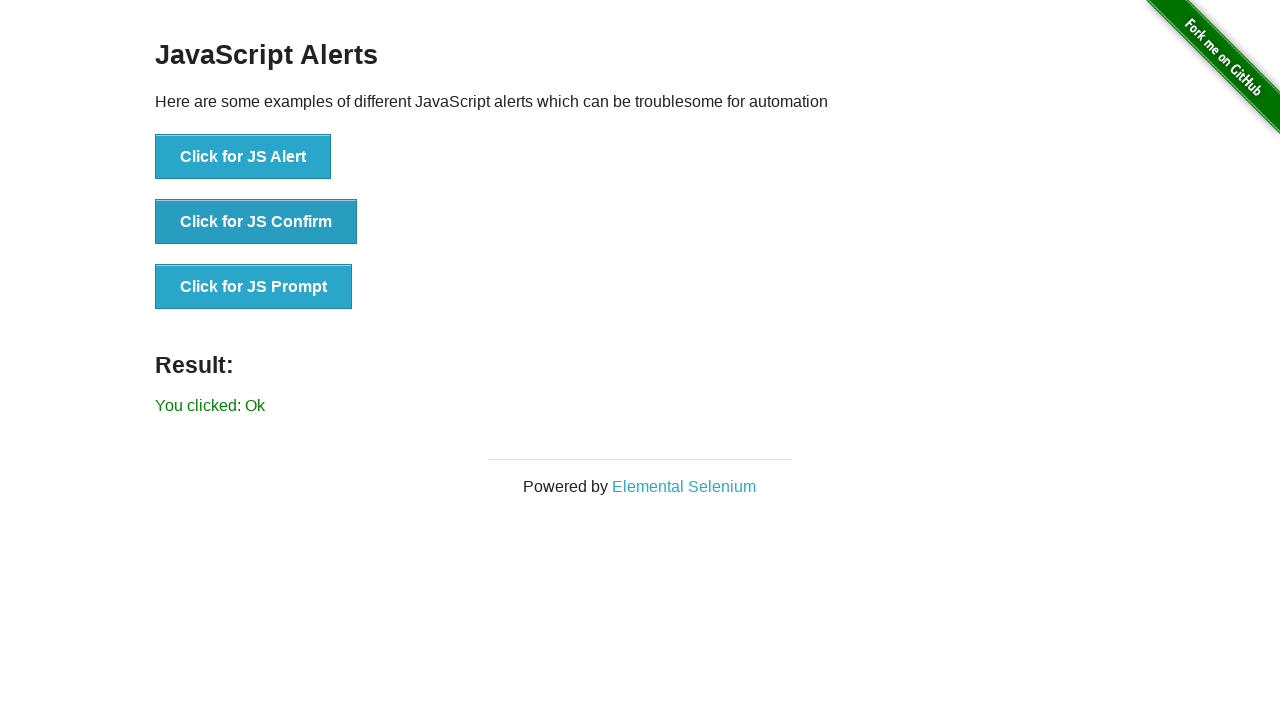

Retrieved result message text content
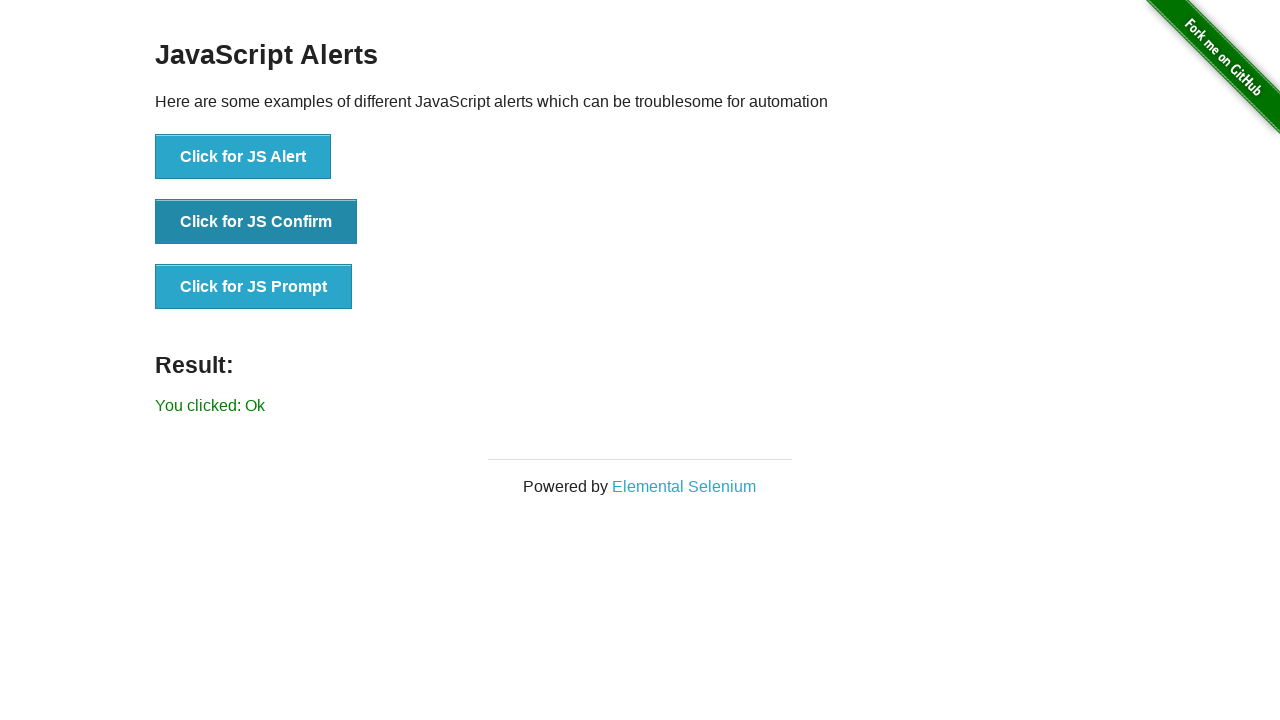

Verified that result message contains 'You clicked: Ok'
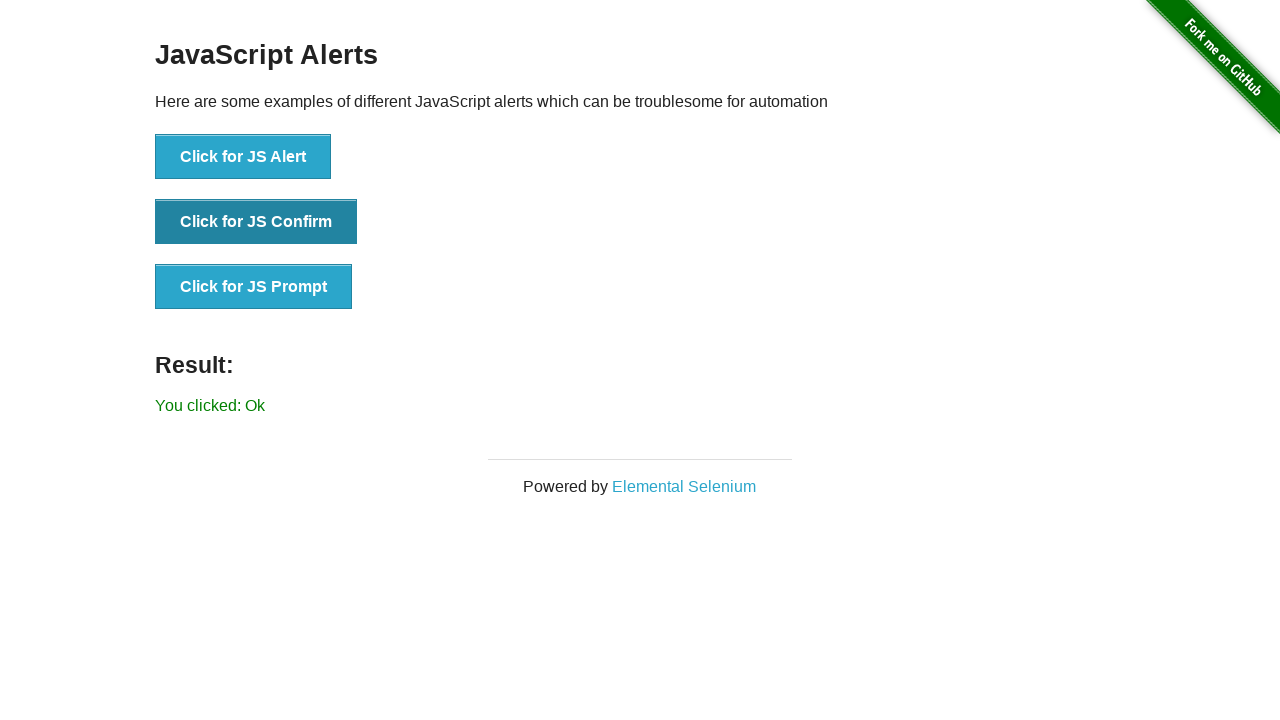

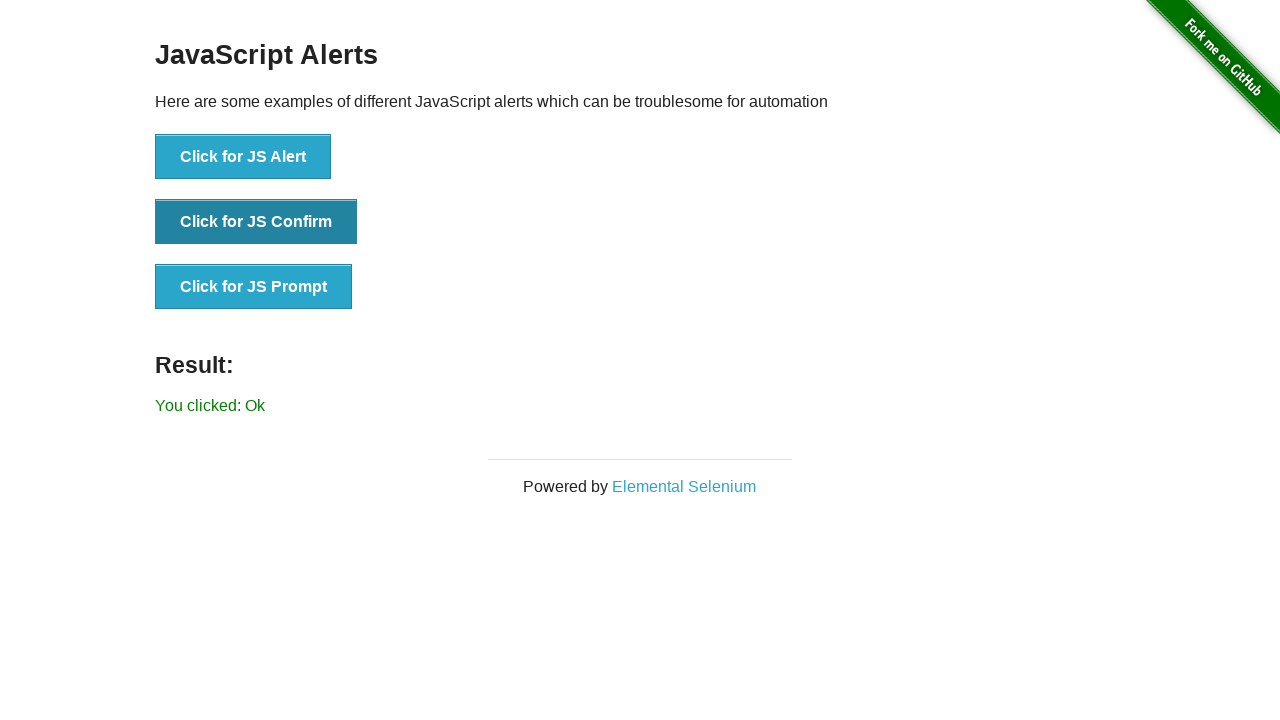